Navigates to a frames test page, scrolls down 250 pixels, and waits for a centered element

Starting URL: https://applitools.github.io/demo/TestPages/FramesTestPage/

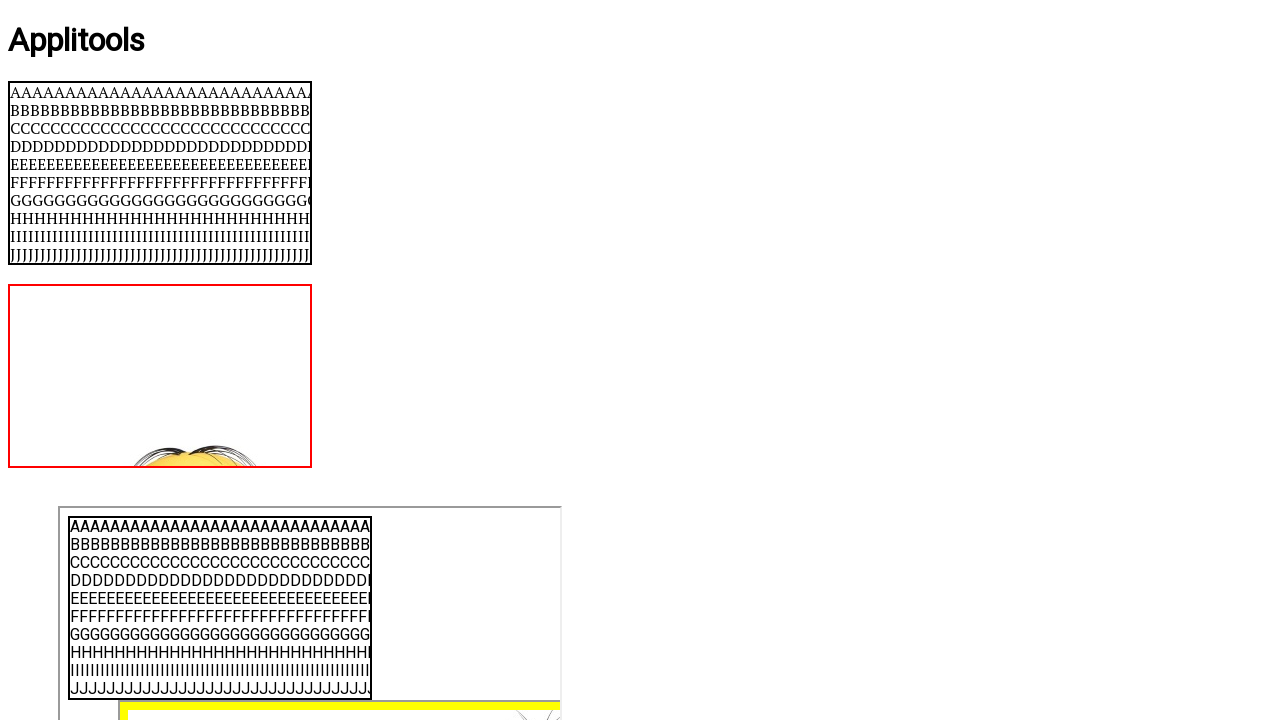

Navigated to frames test page
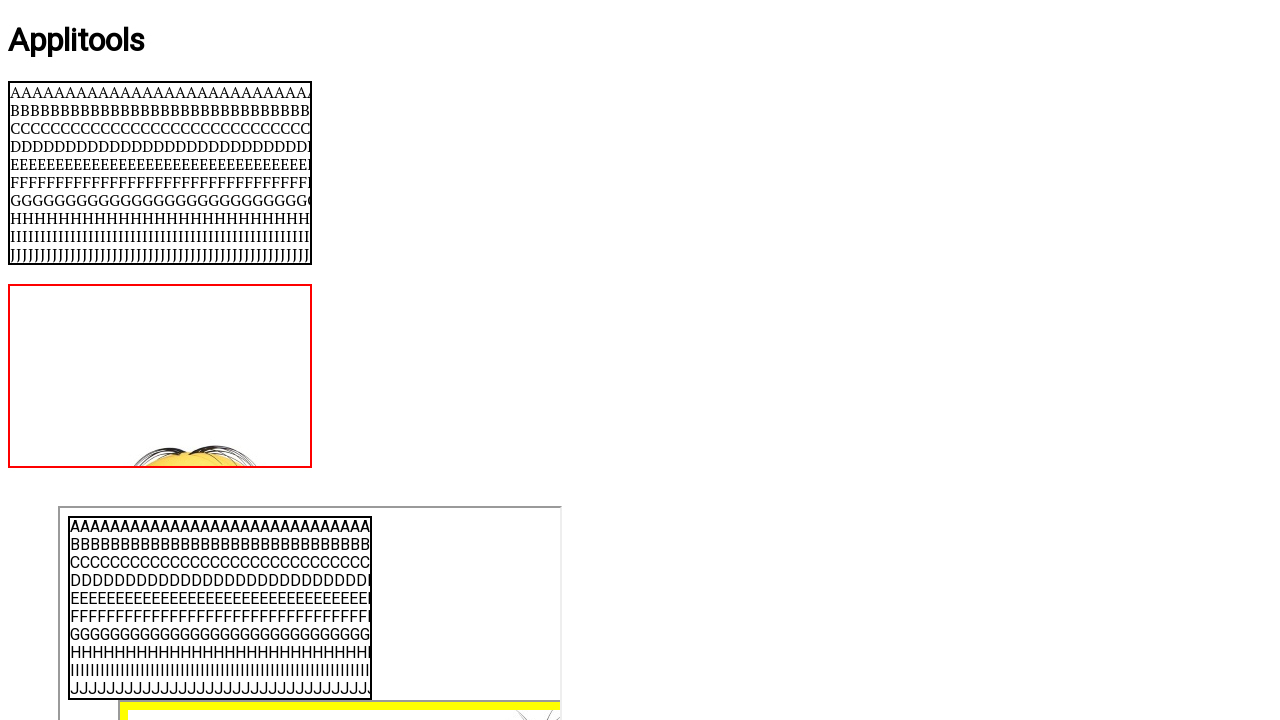

Scrolled down 250 pixels
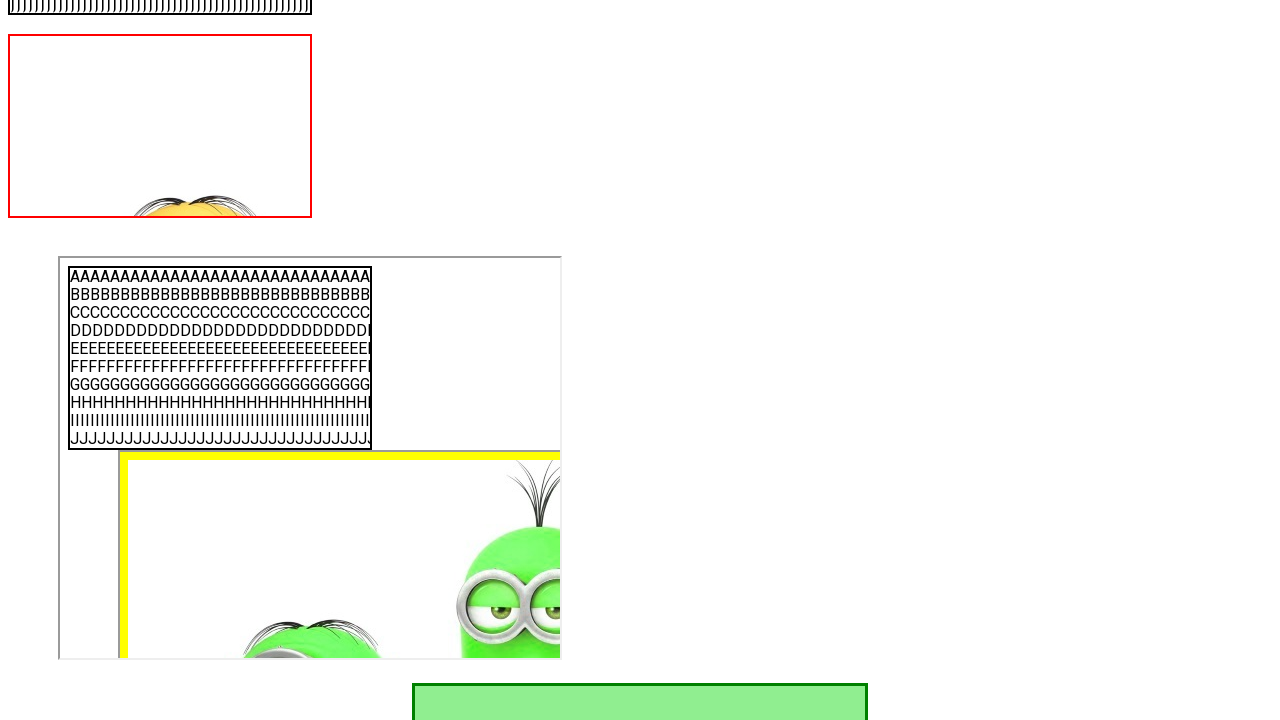

Waited for centered element to appear
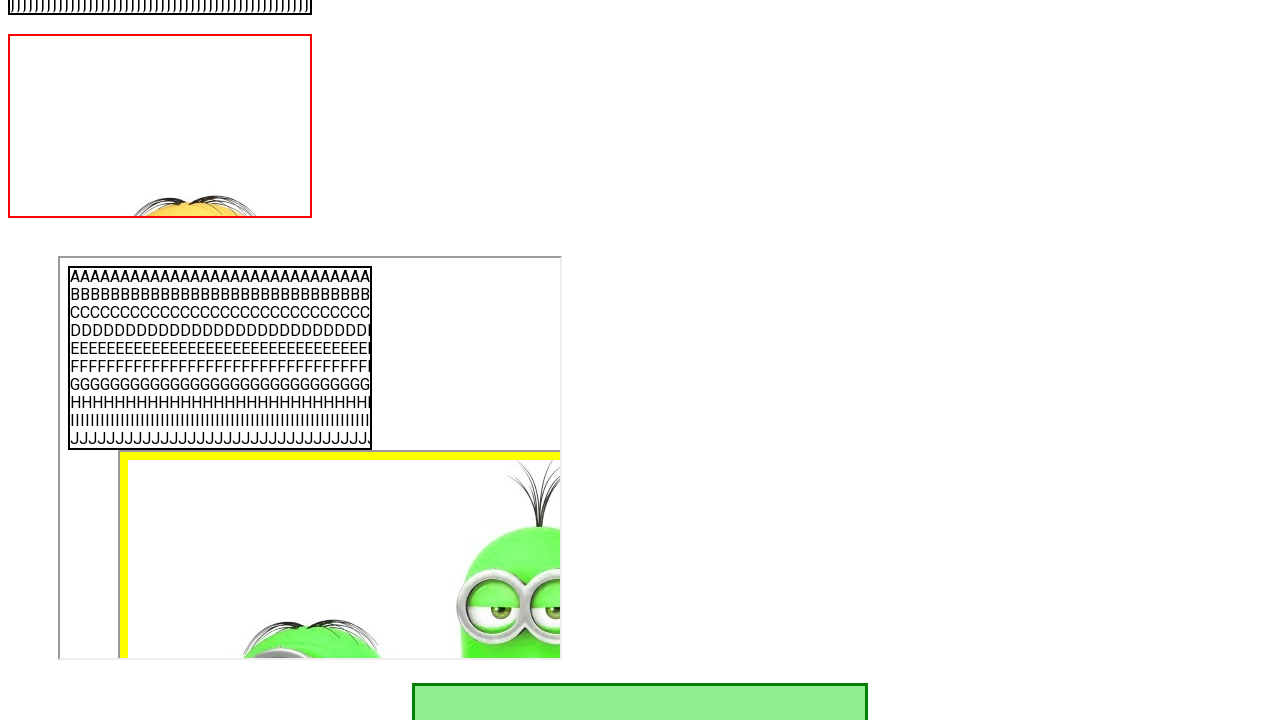

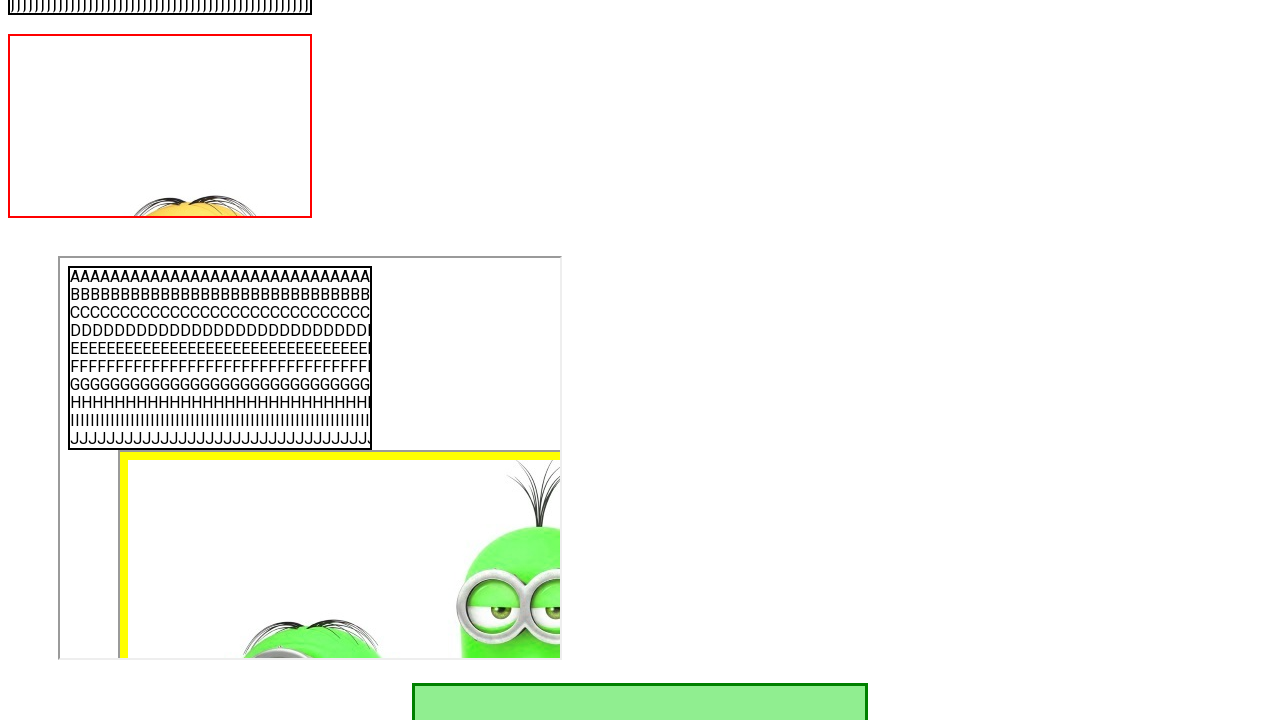